Tests JavaScript alert popup handling by clicking a button that triggers an alert and then accepting/dismissing it

Starting URL: https://demo.automationtesting.in/Alerts.html

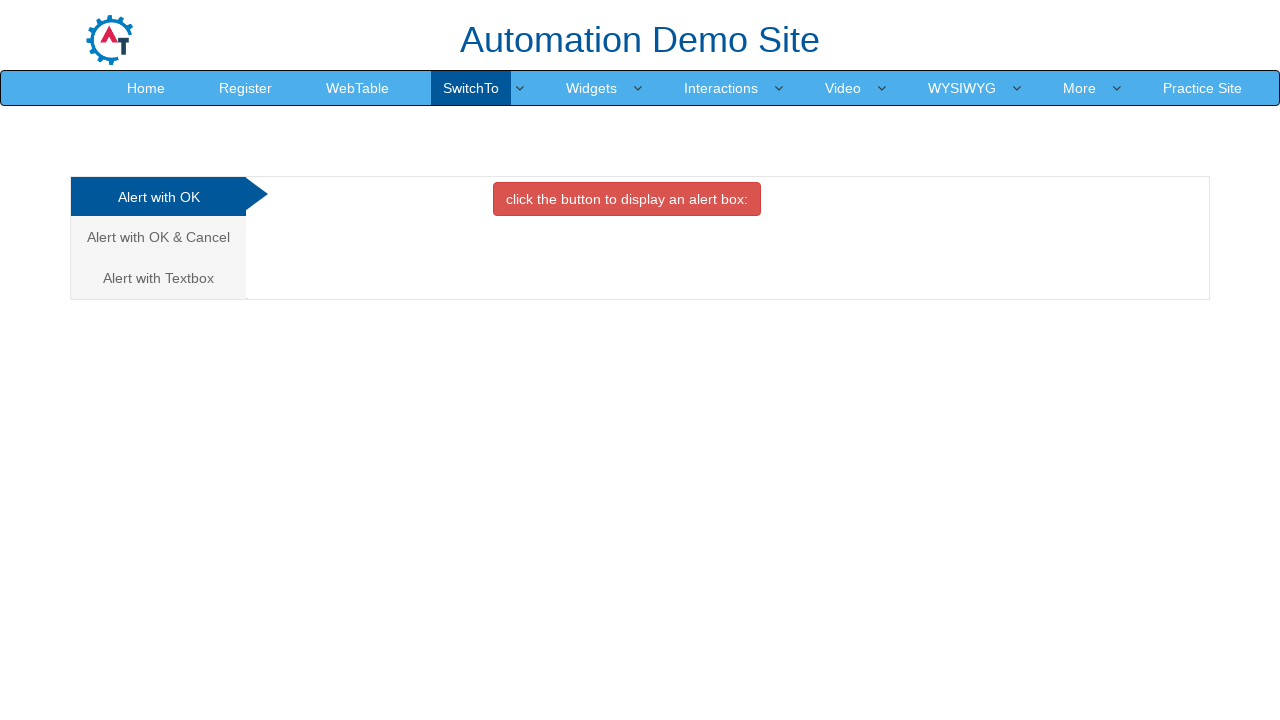

Set up dialog handler to accept alerts
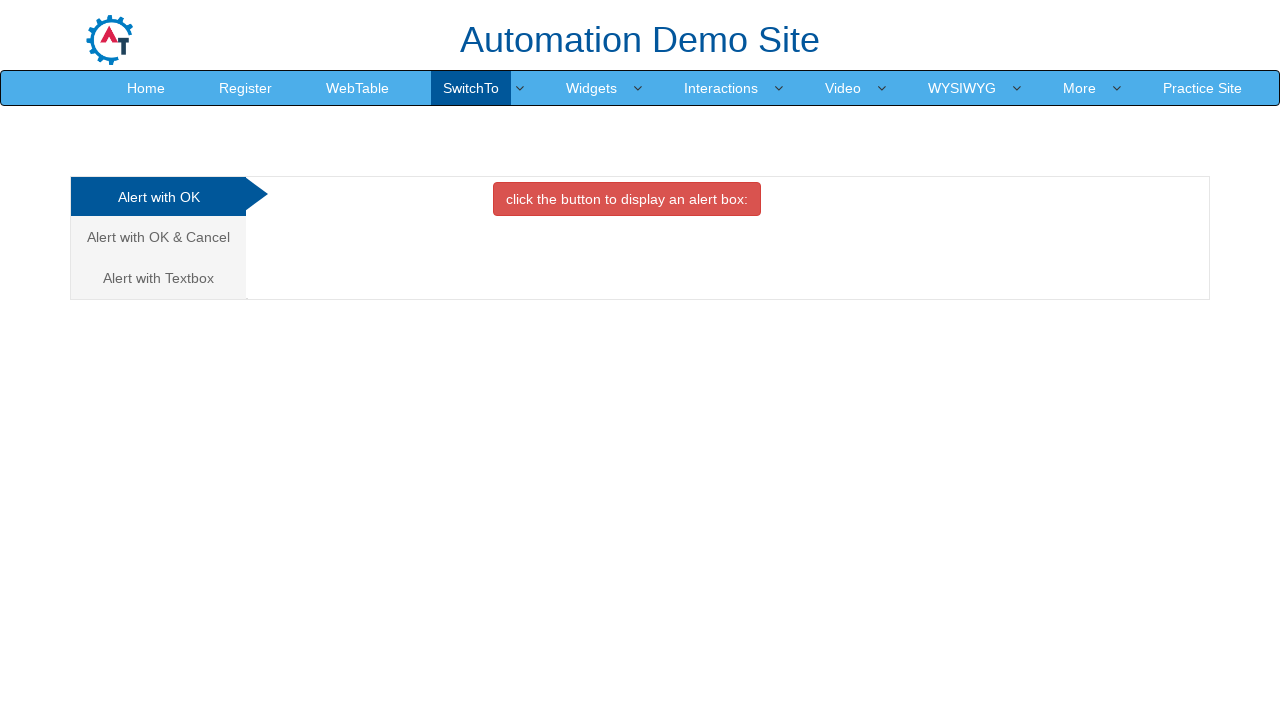

Clicked button to trigger JavaScript alert at (627, 199) on button.btn.btn-danger
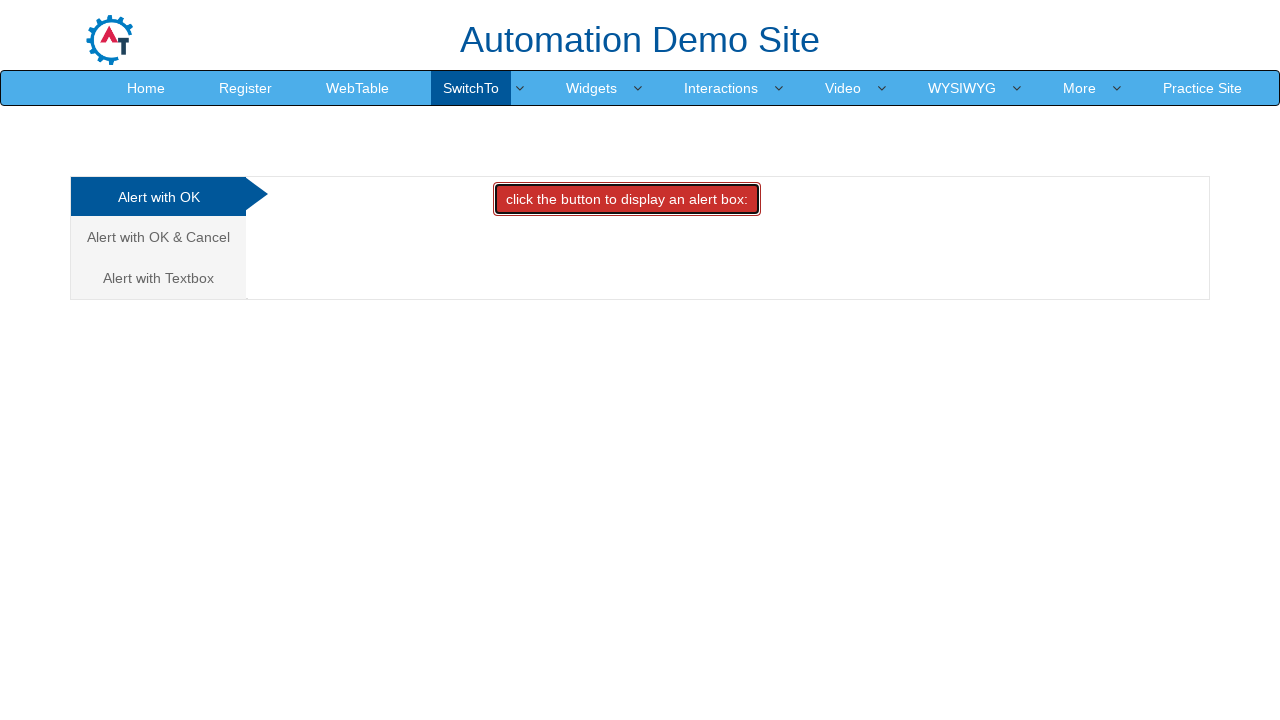

Waited for alert dialog to be handled
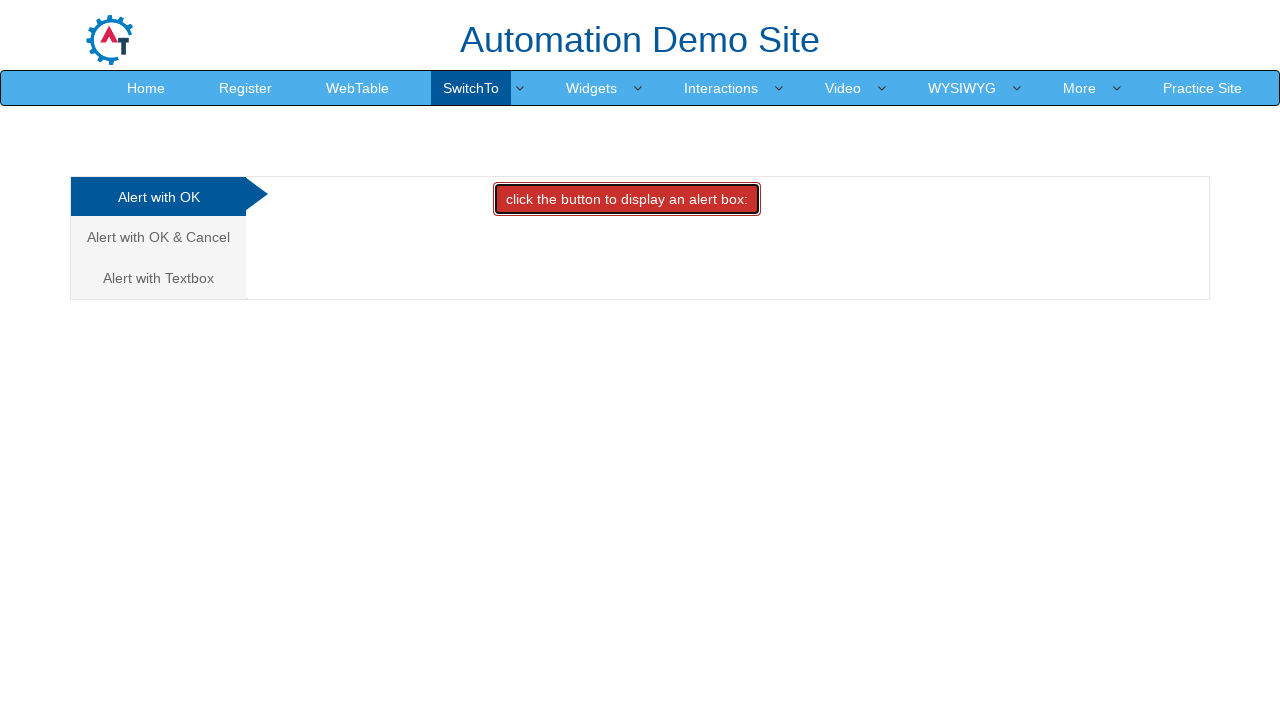

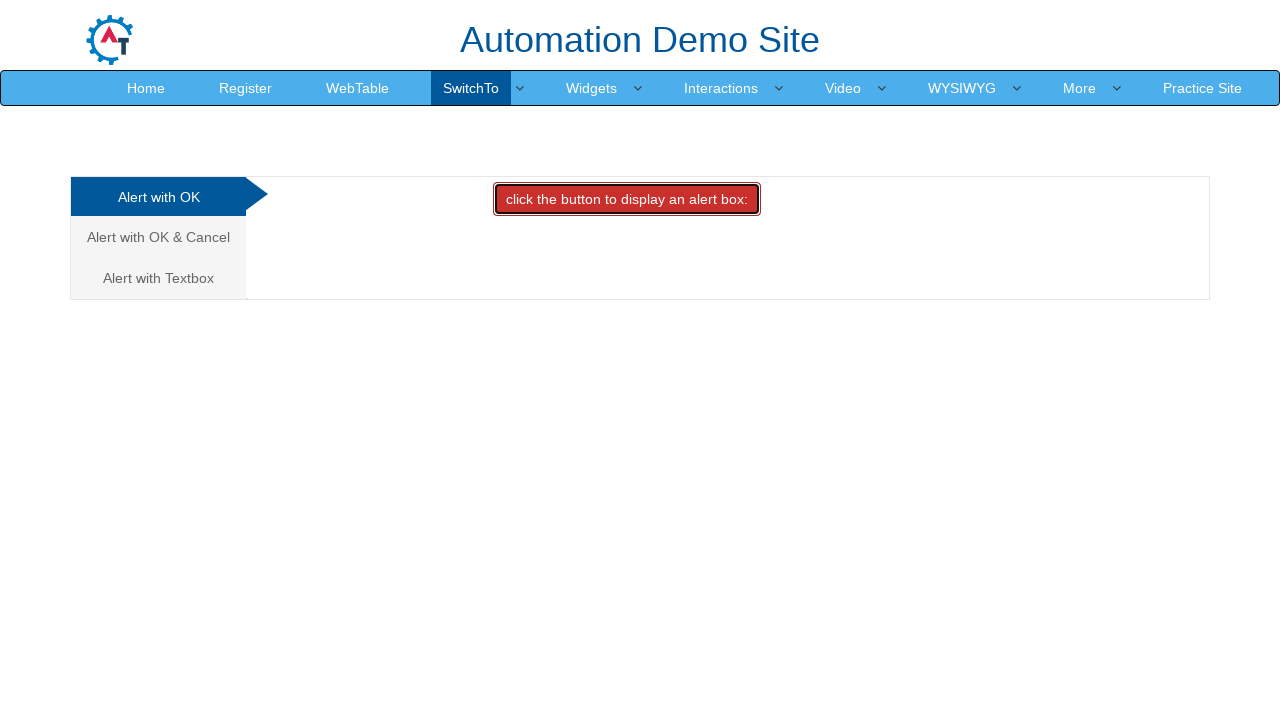